Tests dynamic dropdown functionality by typing "Ind" in autocomplete field, selecting "India" from the suggestions, and filling a name field

Starting URL: https://www.rahulshettyacademy.com/AutomationPractice/

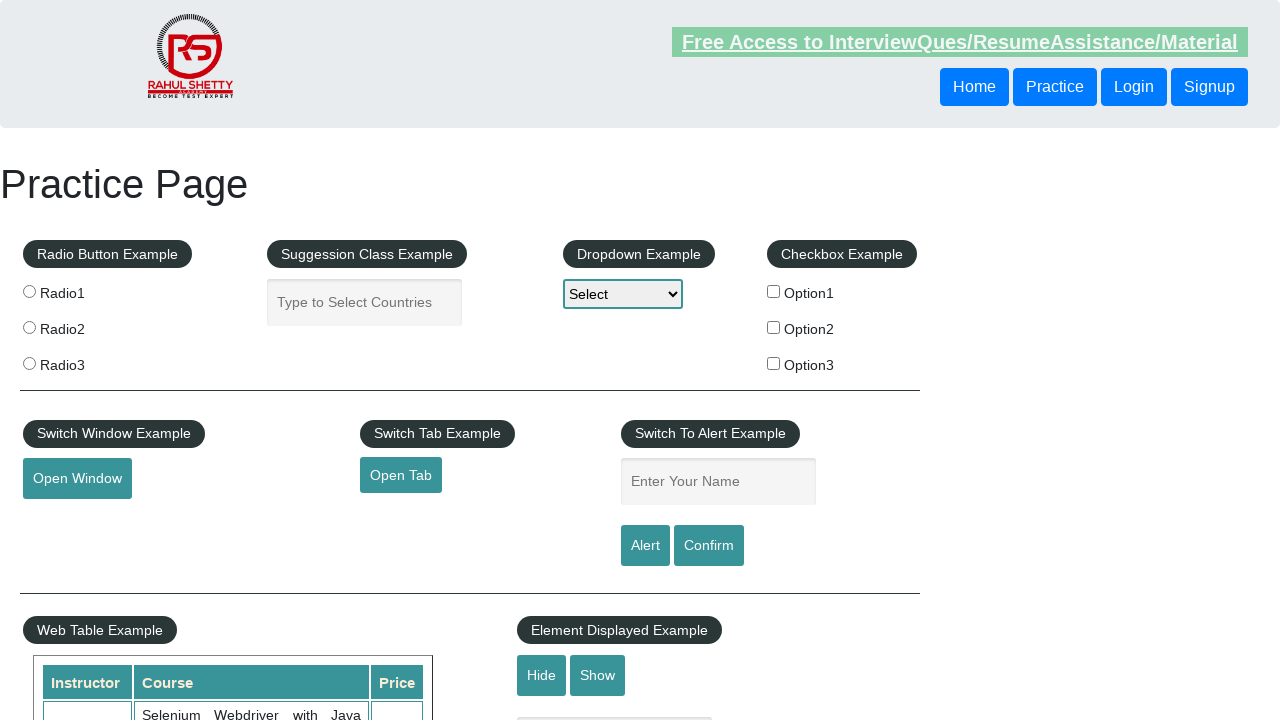

Typed 'Ind' in the autocomplete field on #autocomplete
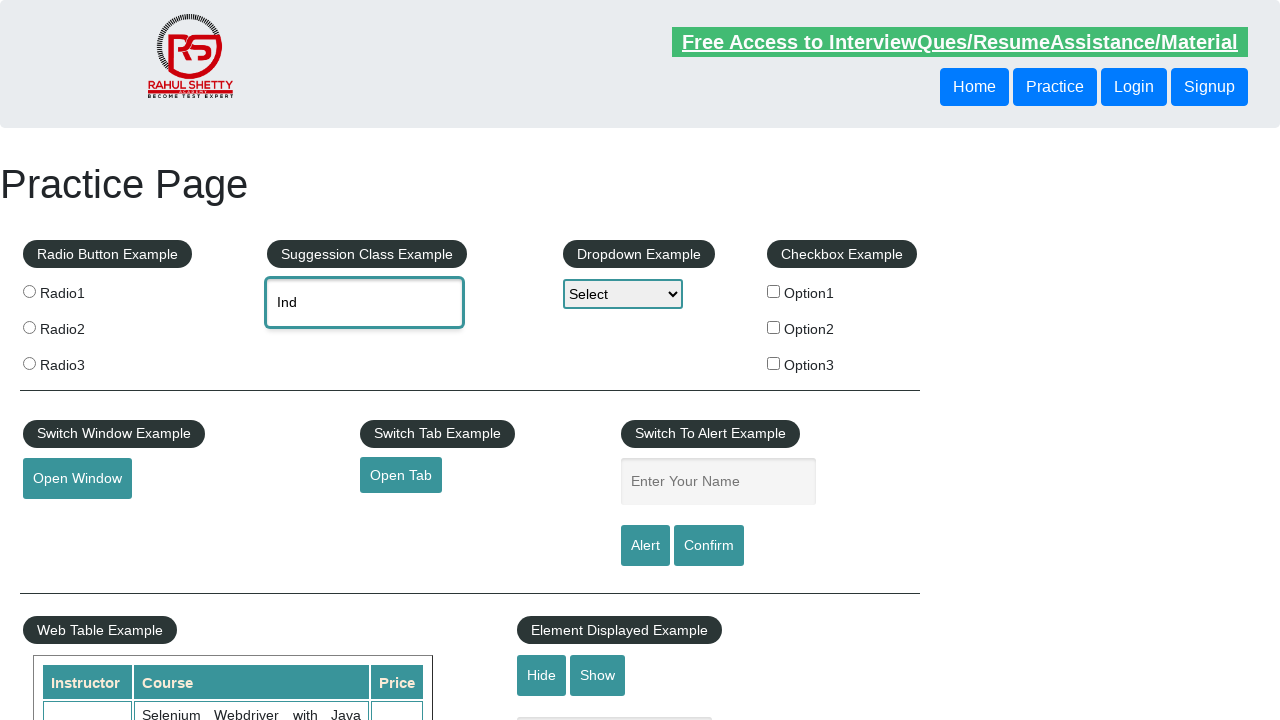

Dropdown suggestions appeared
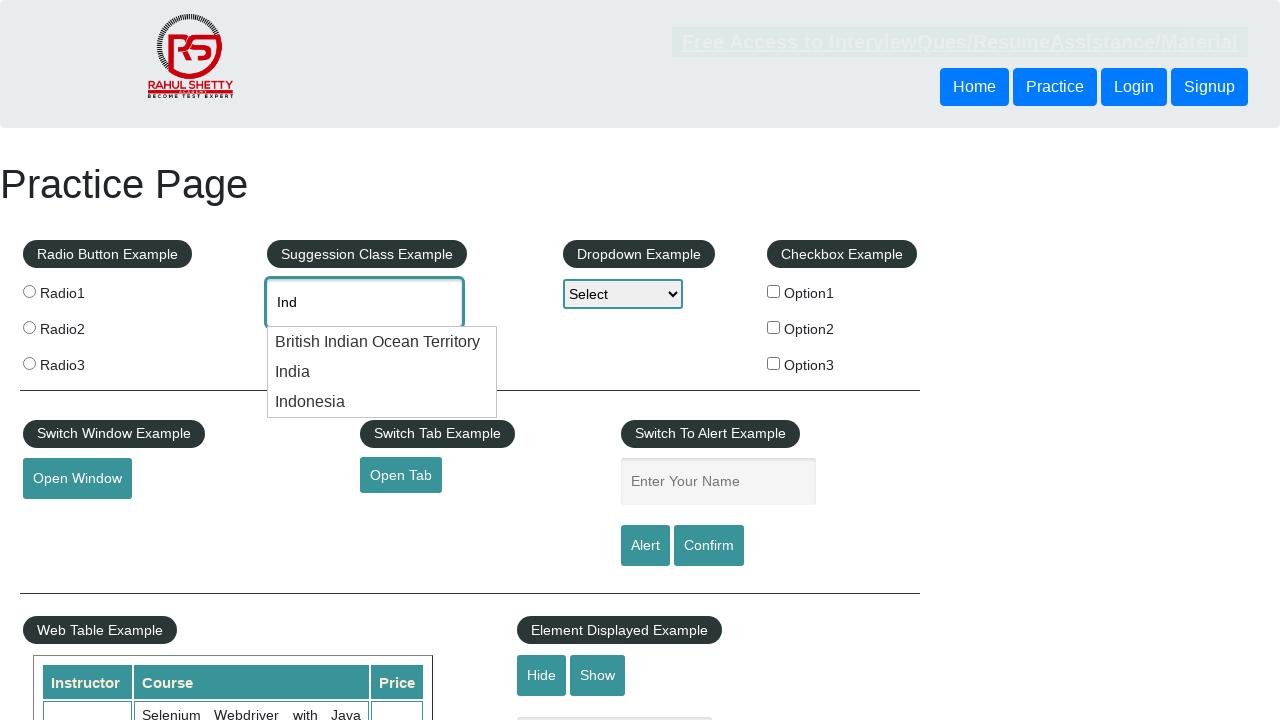

Selected 'India' from dropdown options at (382, 372) on .ui-menu-item >> nth=1
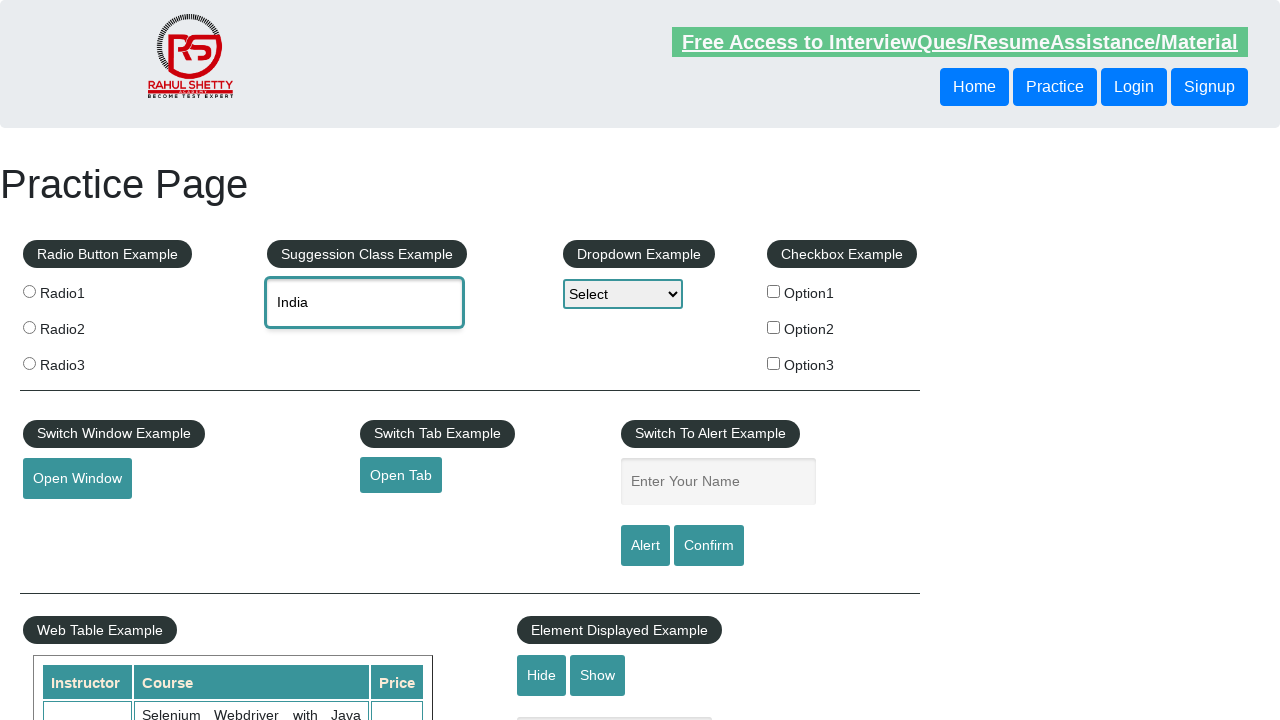

Filled name field with 'sachin' on #name
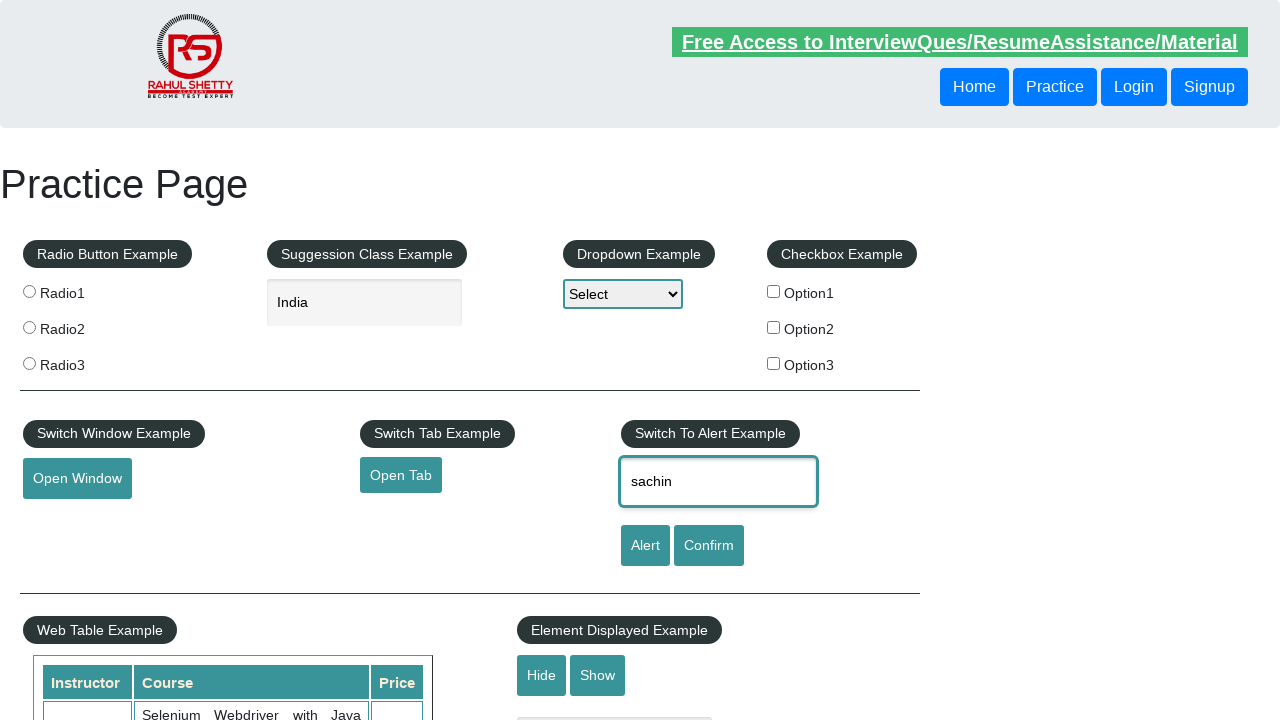

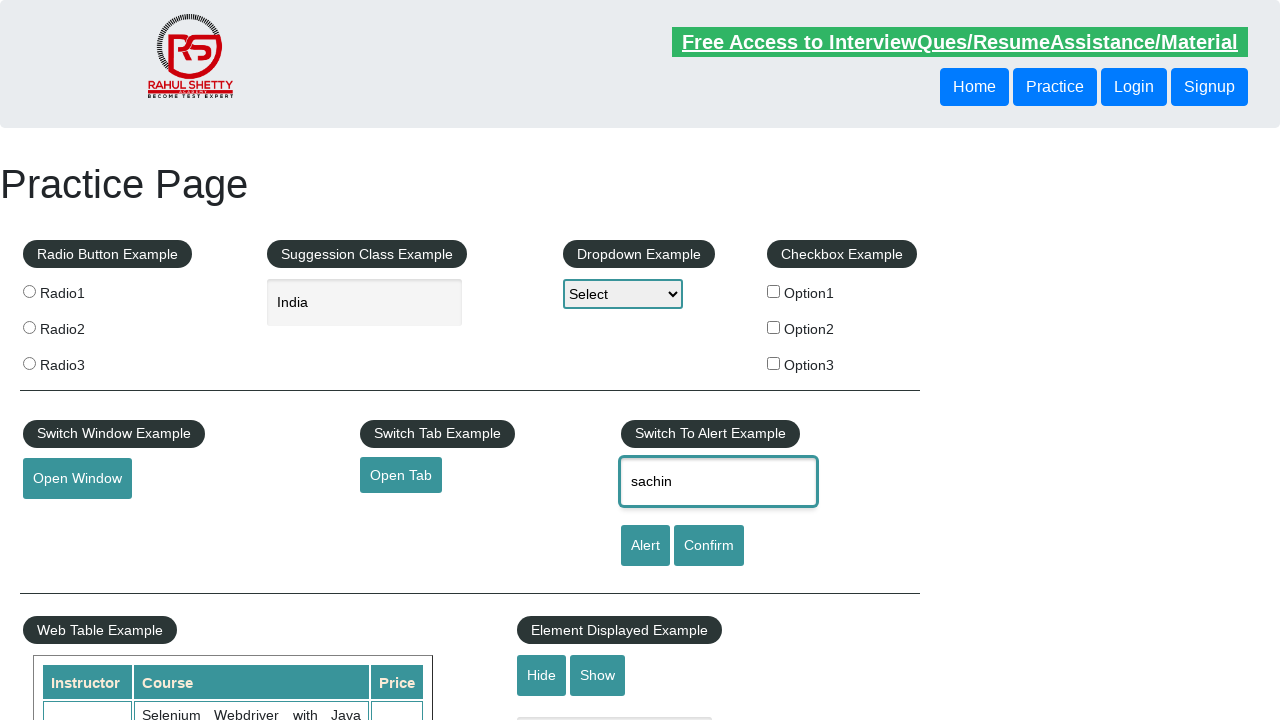